Tests drag and drop functionality by dragging an element by offset coordinates, then clicks on the axis restriction tab to explore different drag behaviors.

Starting URL: https://demoqa.com/dragabble

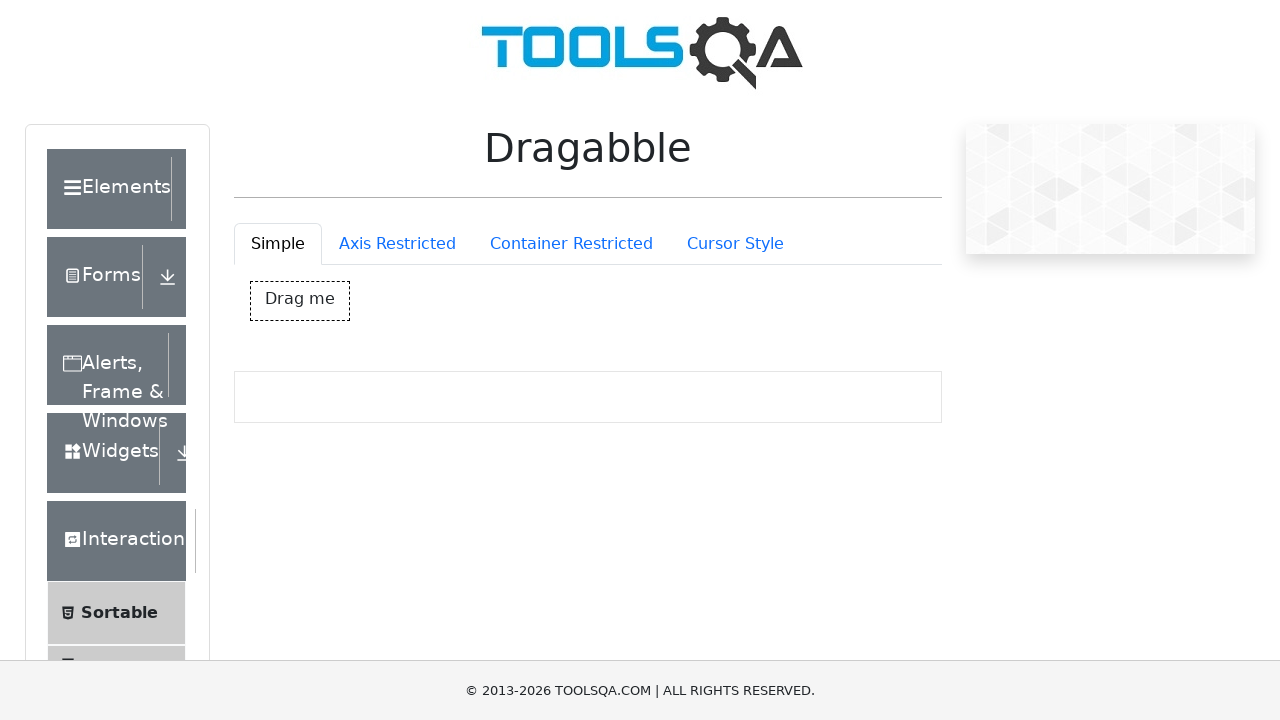

Located the draggable box element
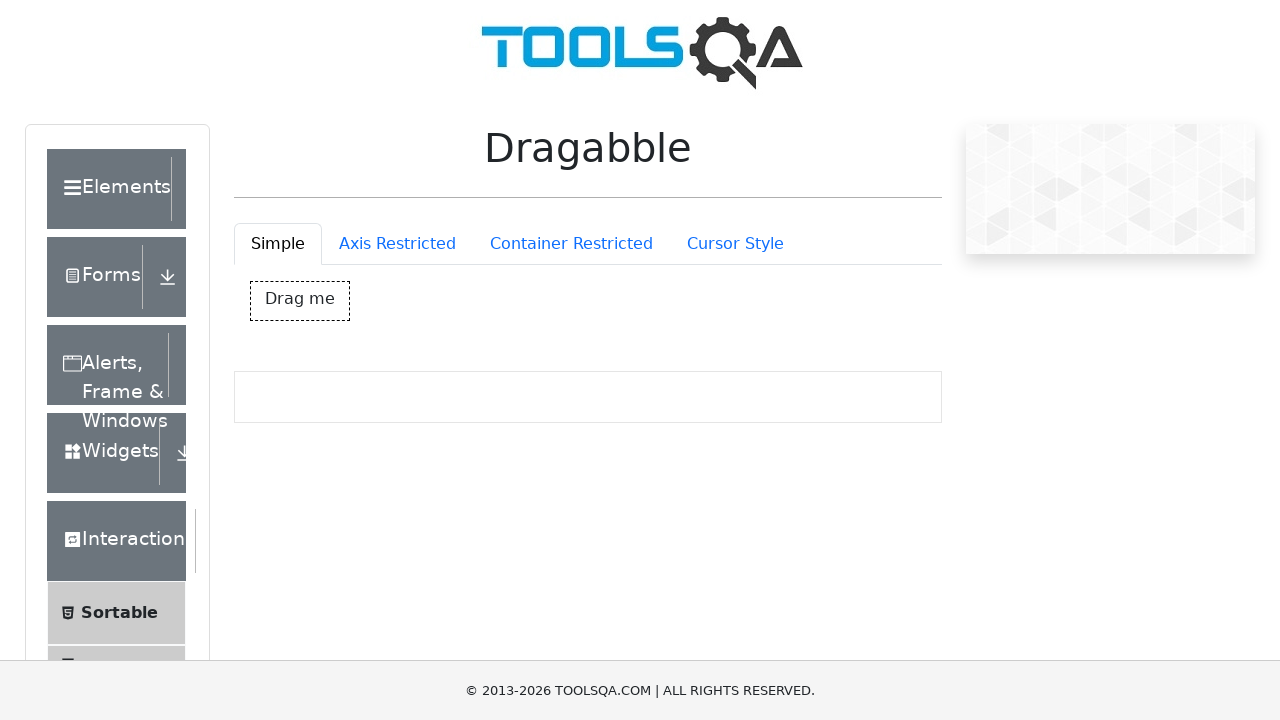

Draggable box element is visible
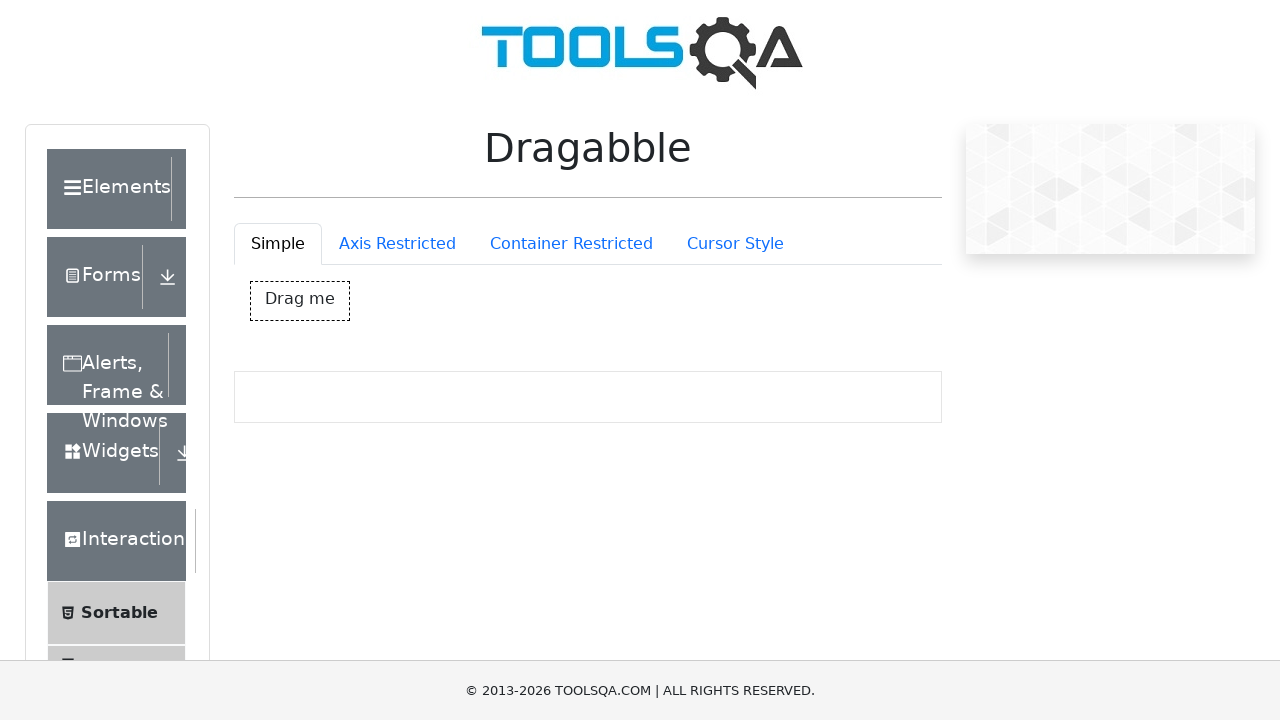

Retrieved bounding box coordinates for draggable element
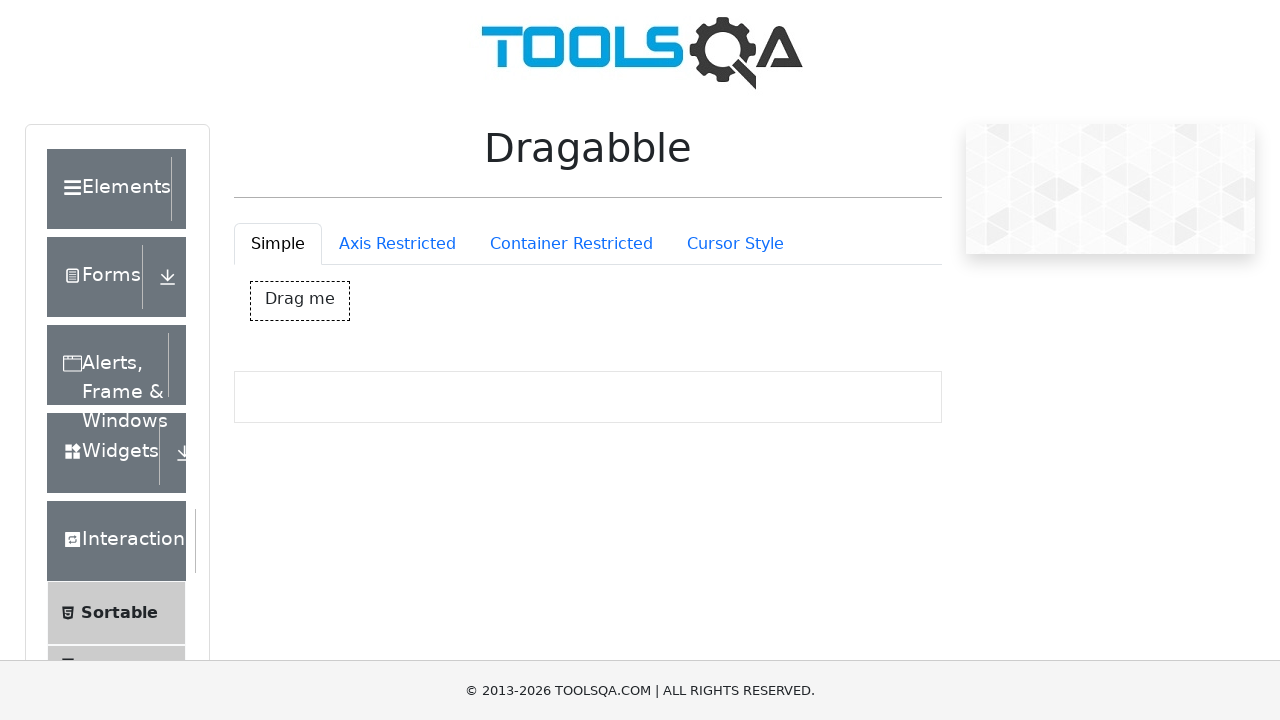

Moved mouse to center of draggable box at (300, 301)
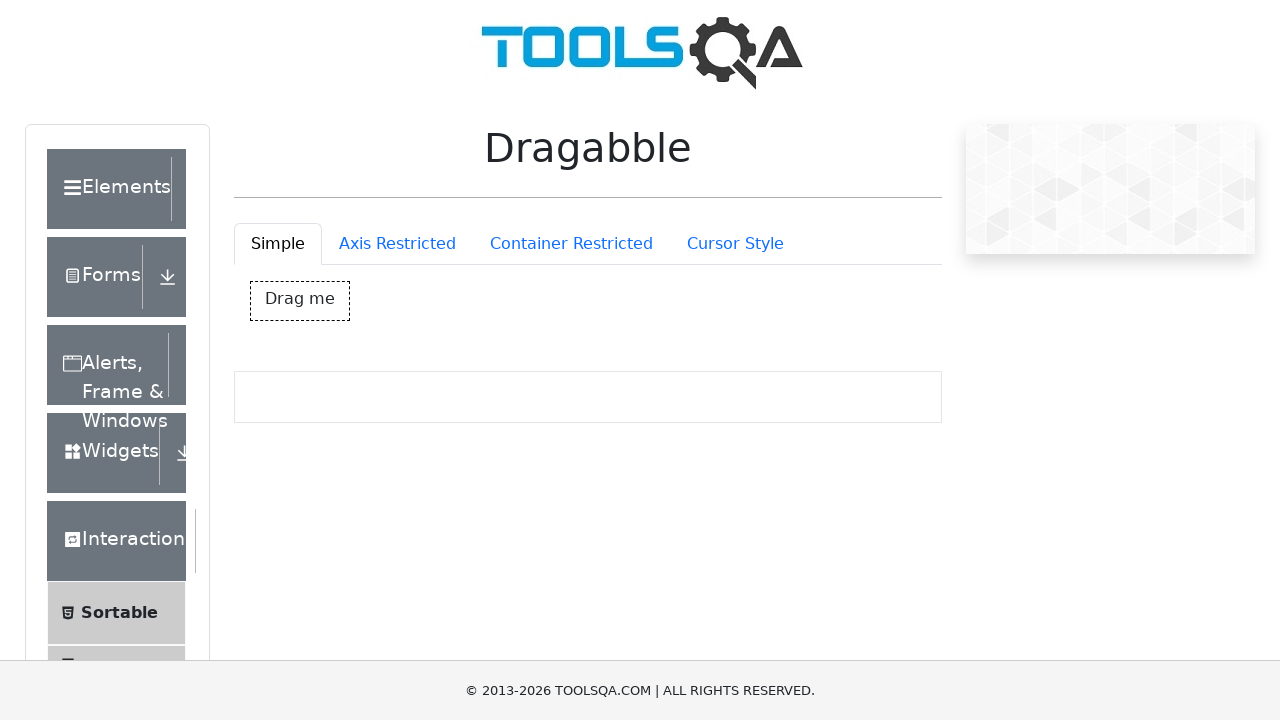

Pressed mouse button down at (300, 301)
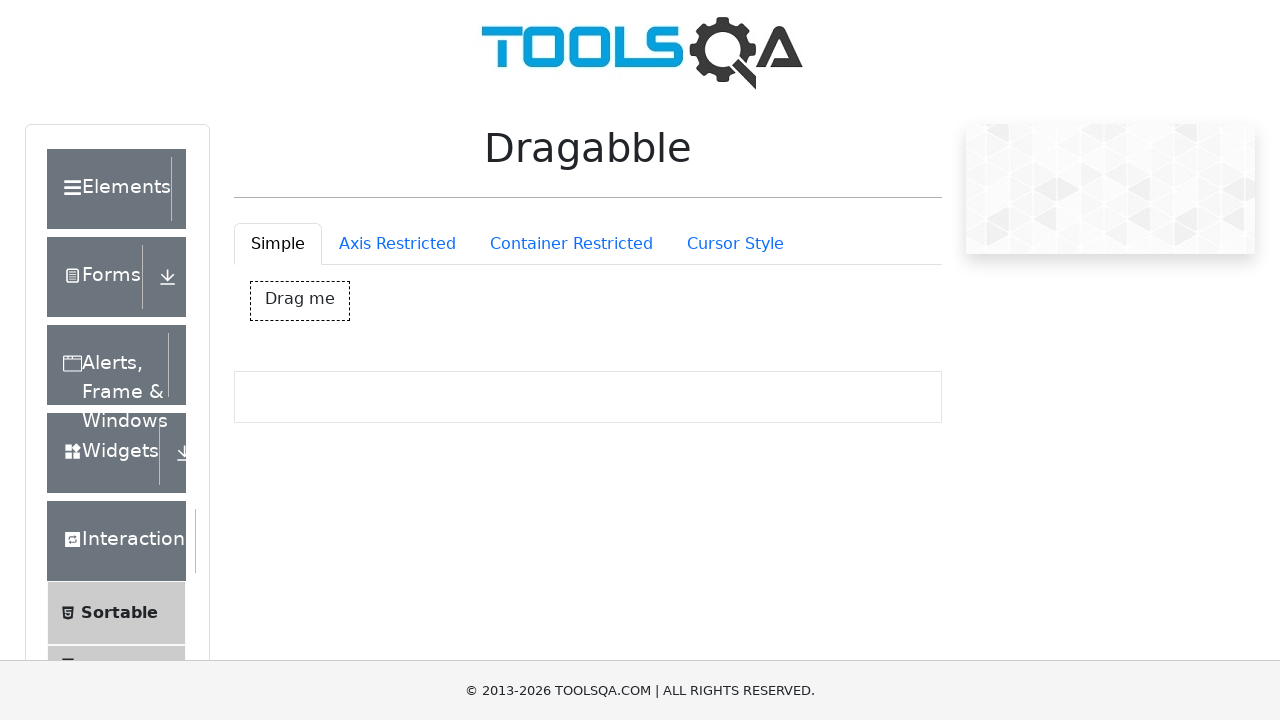

Dragged element by offset (10, 20) at (310, 321)
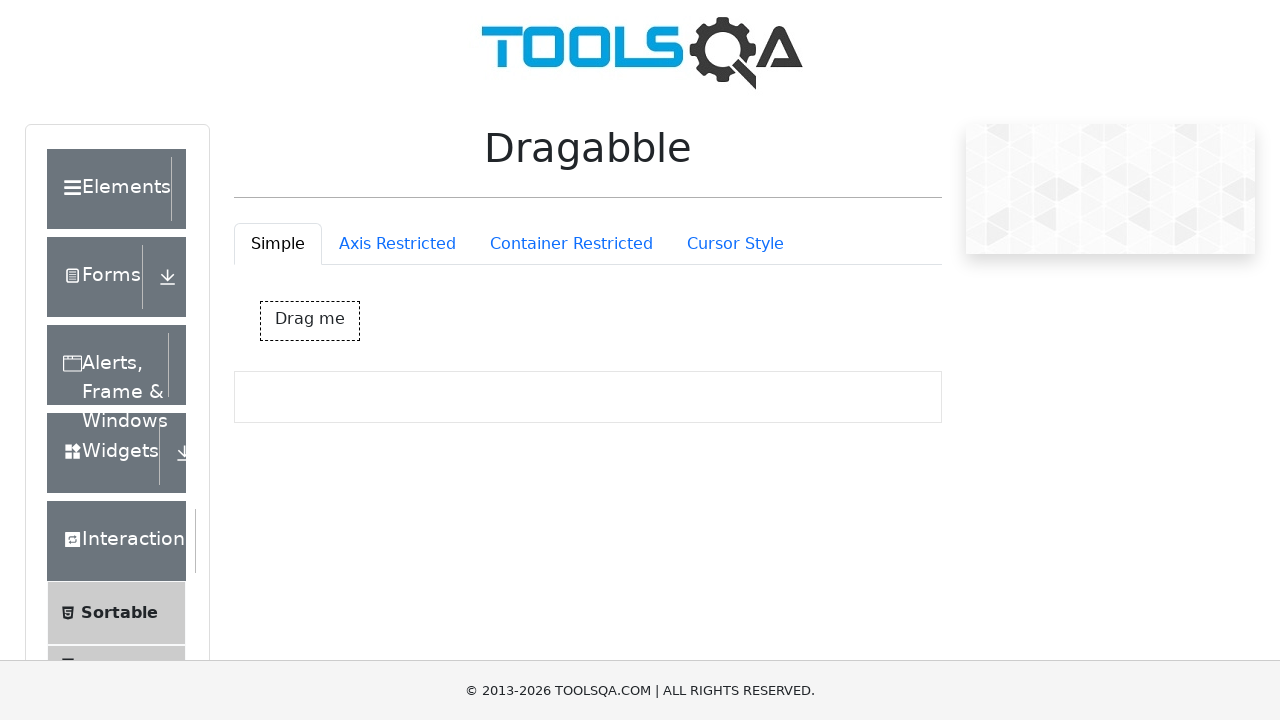

Released mouse button, completing first drag operation at (310, 321)
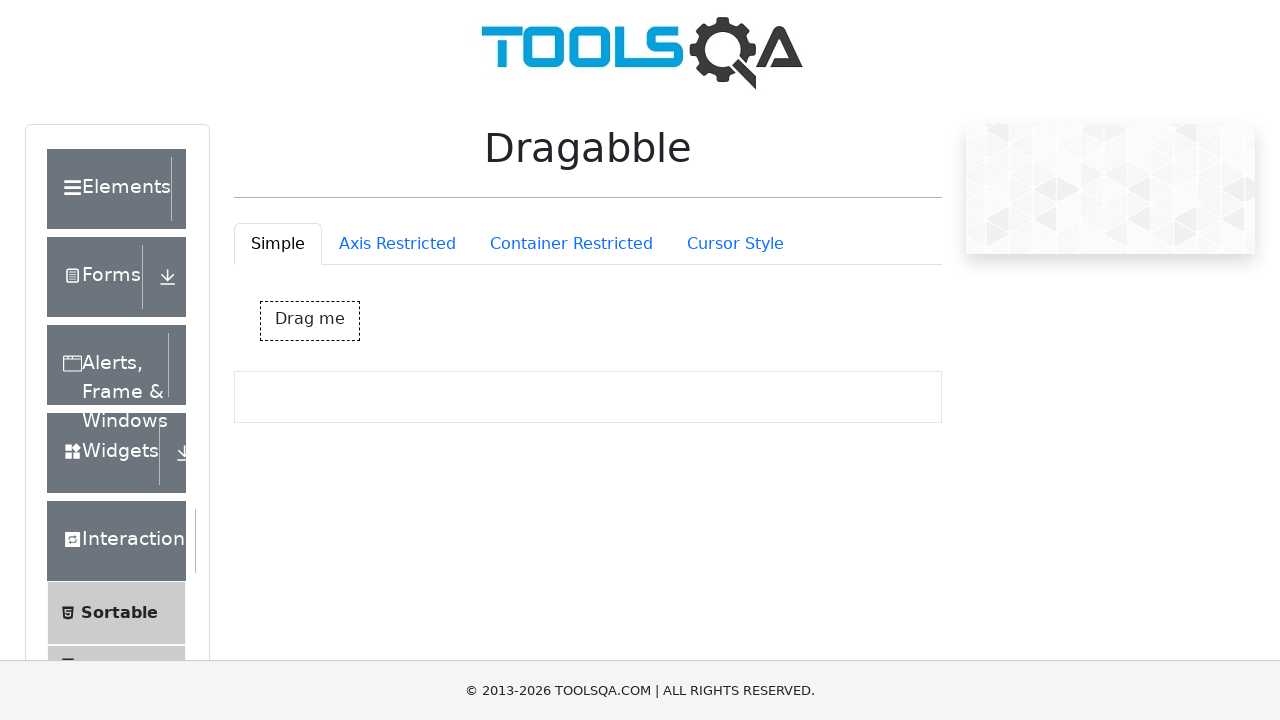

Retrieved updated bounding box coordinates after first drag
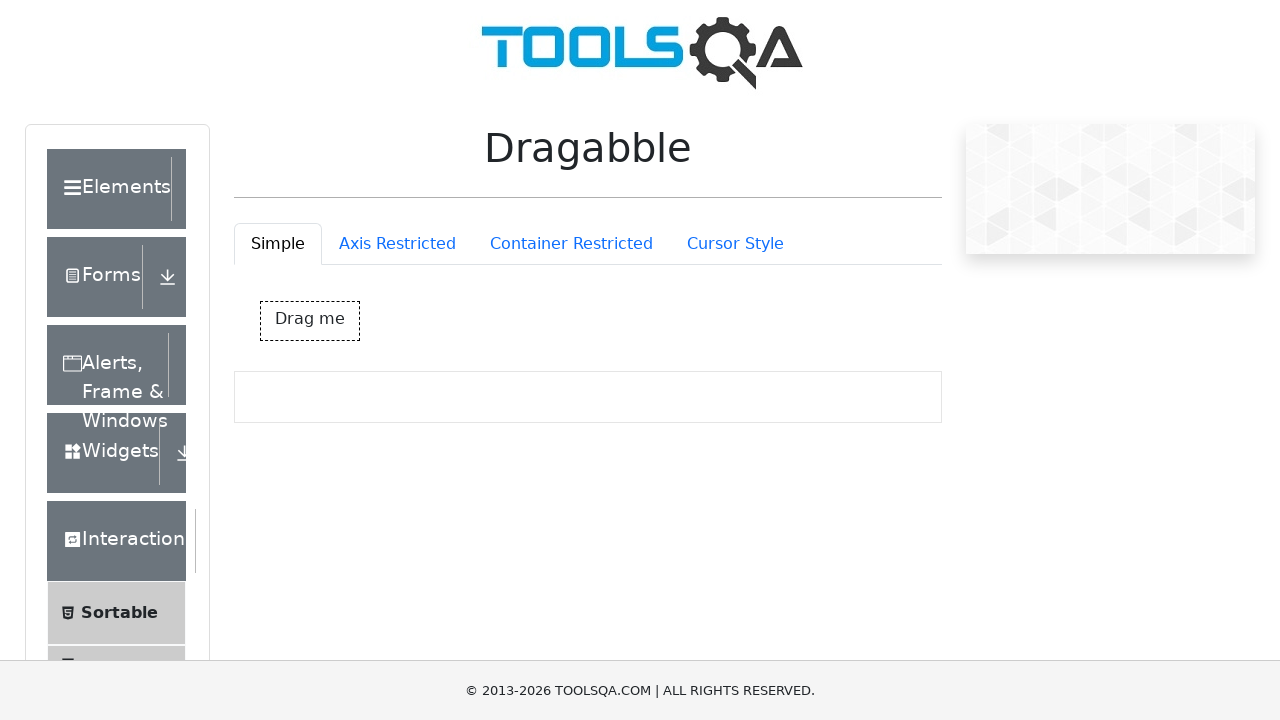

Moved mouse to center of draggable box for second drag at (310, 321)
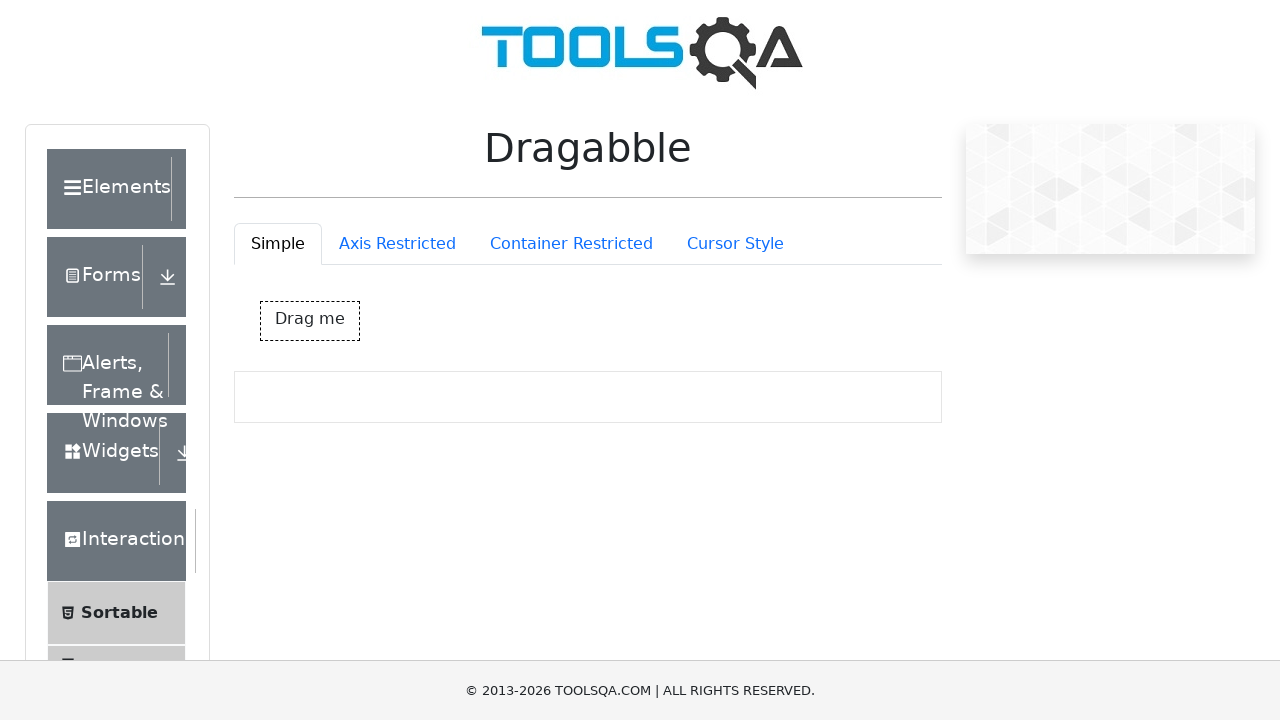

Pressed mouse button down for second drag at (310, 321)
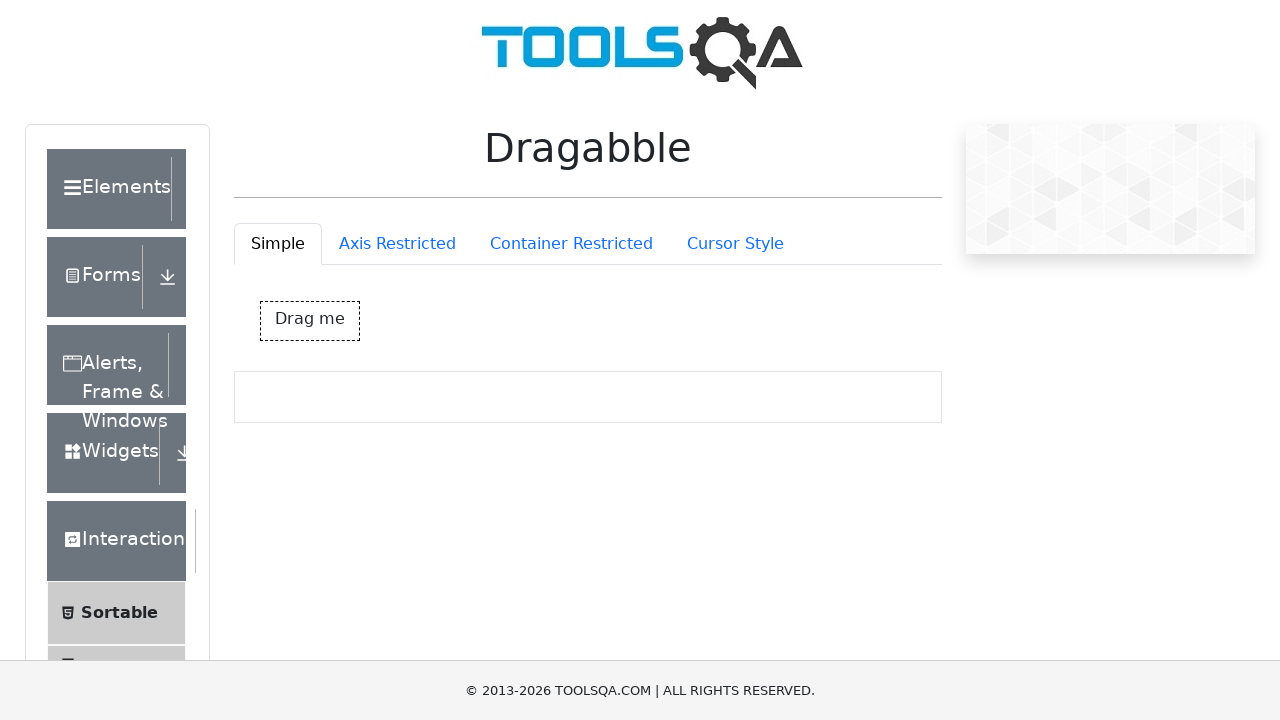

Dragged element by offset (100, 50) at (410, 371)
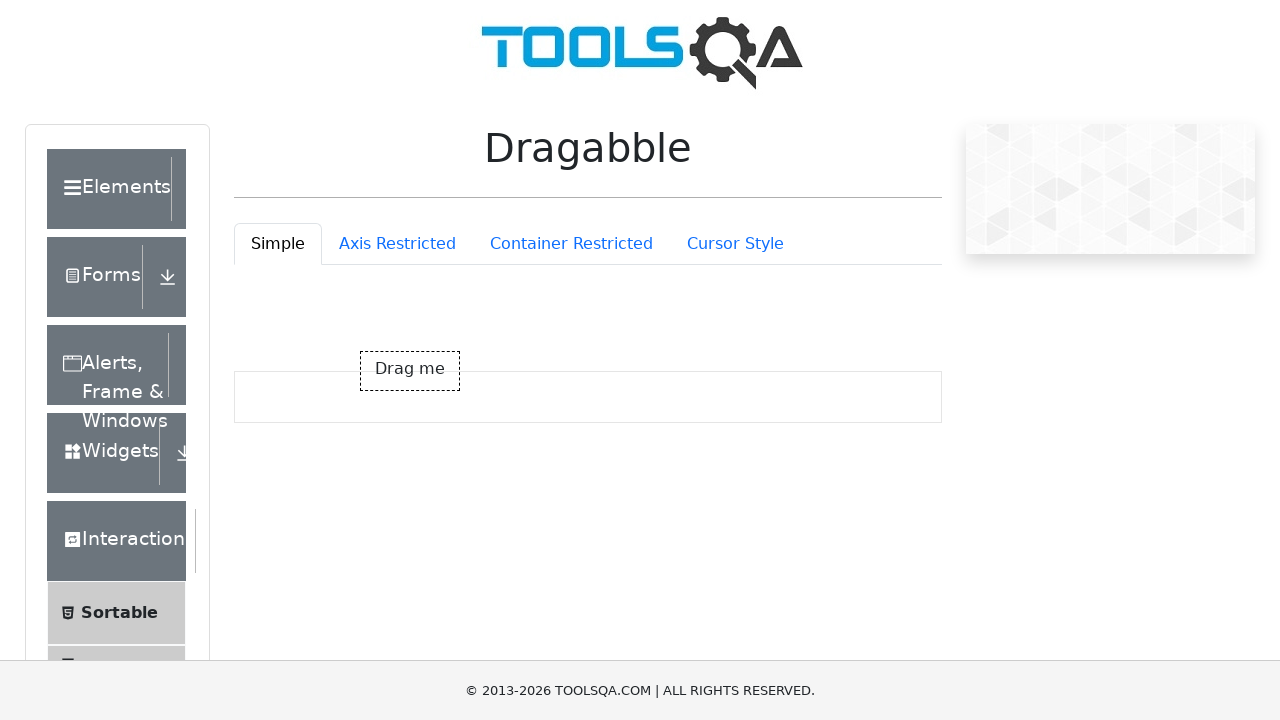

Released mouse button, completing second drag operation at (410, 371)
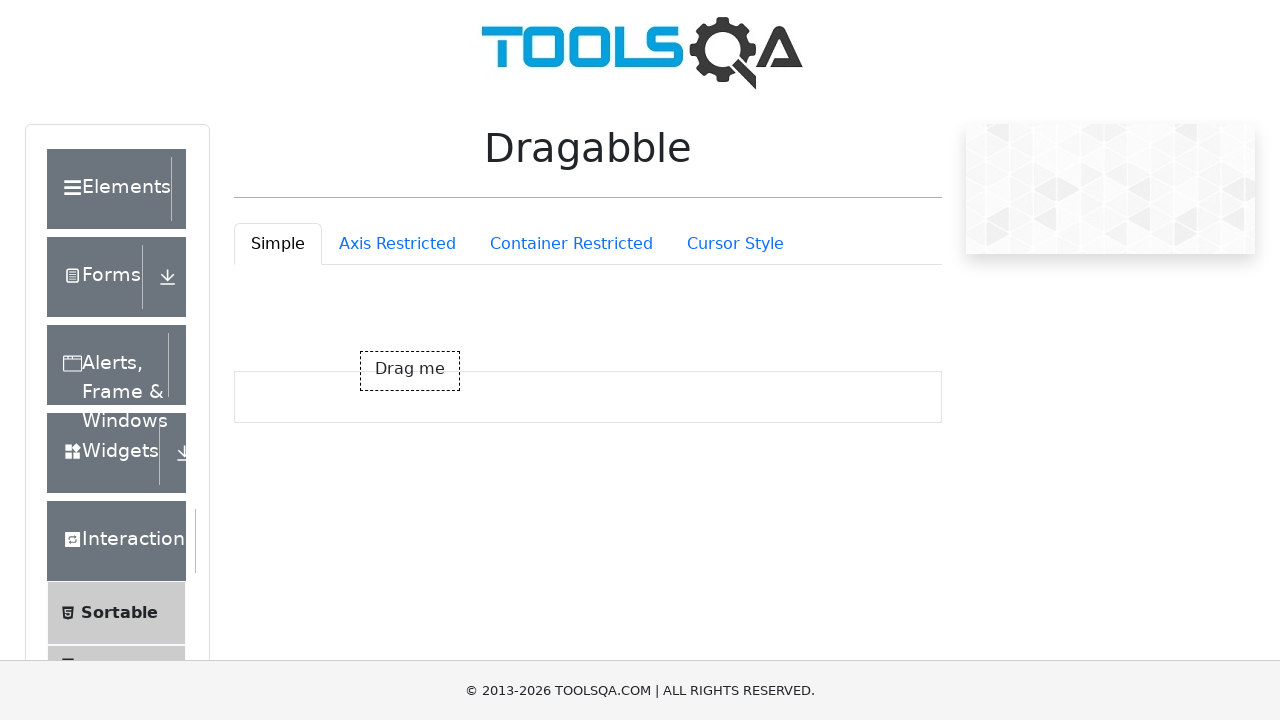

Clicked on the Axis Restriction tab to explore different drag behaviors at (397, 244) on #draggableExample-tab-axisRestriction
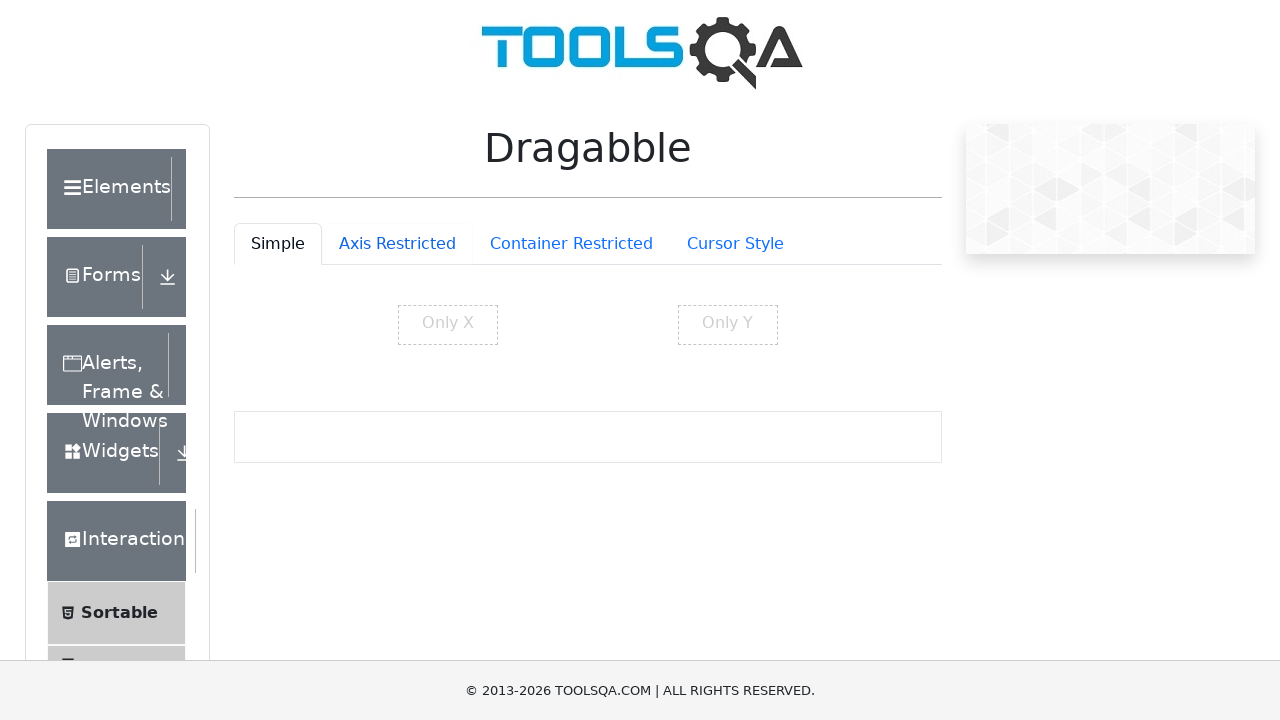

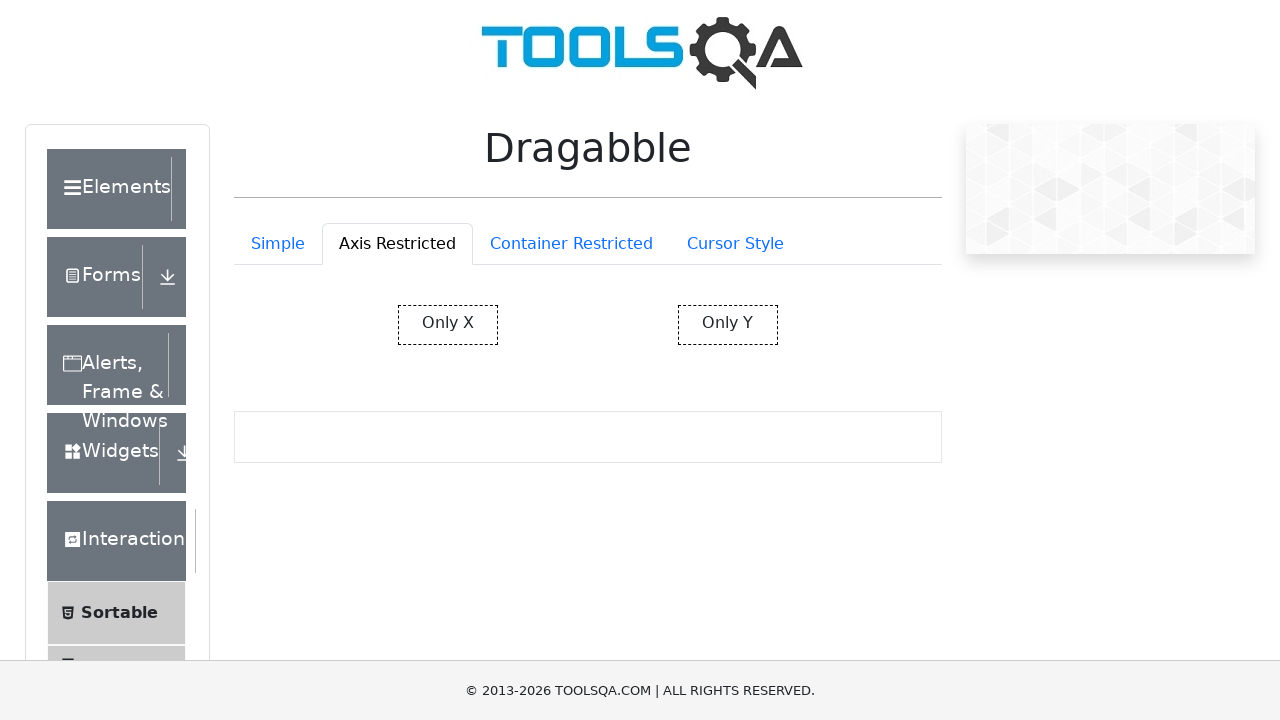